Tests product search functionality across multiple Lazada regional domains by searching for a specific SKU and verifying that product cards are displayed in search results.

Starting URL: http://www.lazada.vn/catalog/?q=XI431ELAA4RBY2VNAMZ-8760830

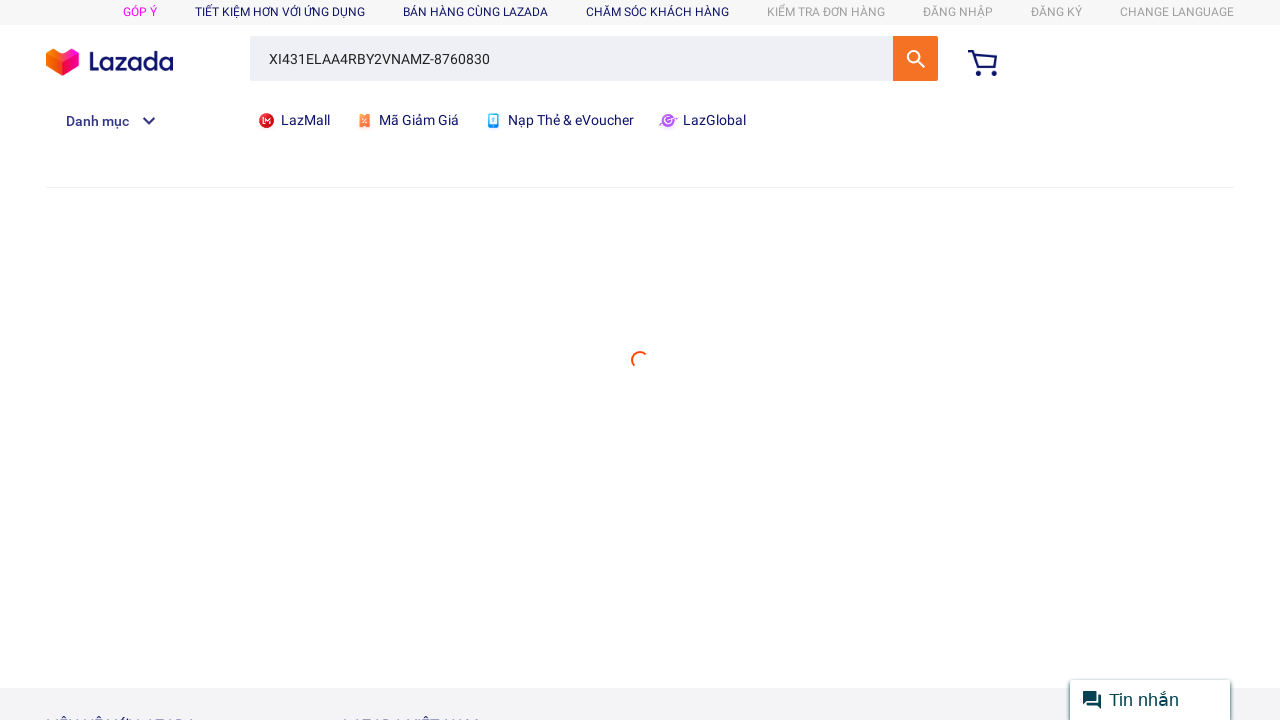

Waited for page content to load on initial Lazada domain
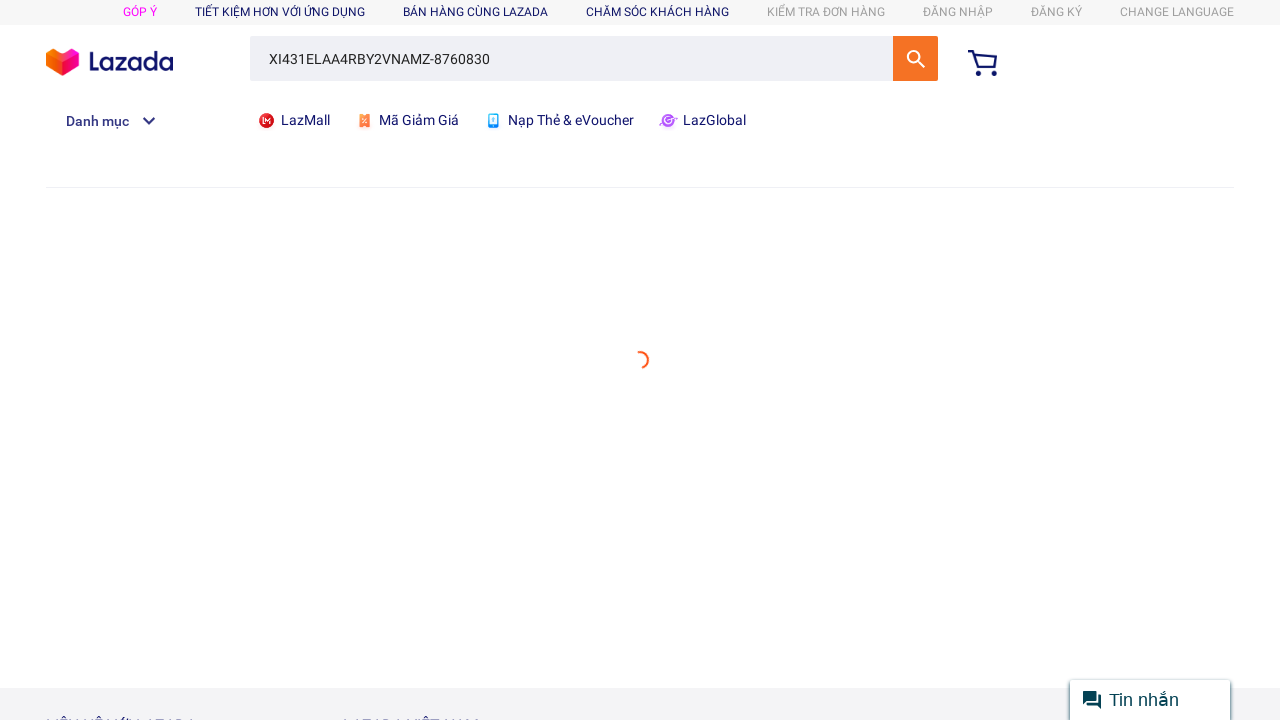

SKU not found on first domain
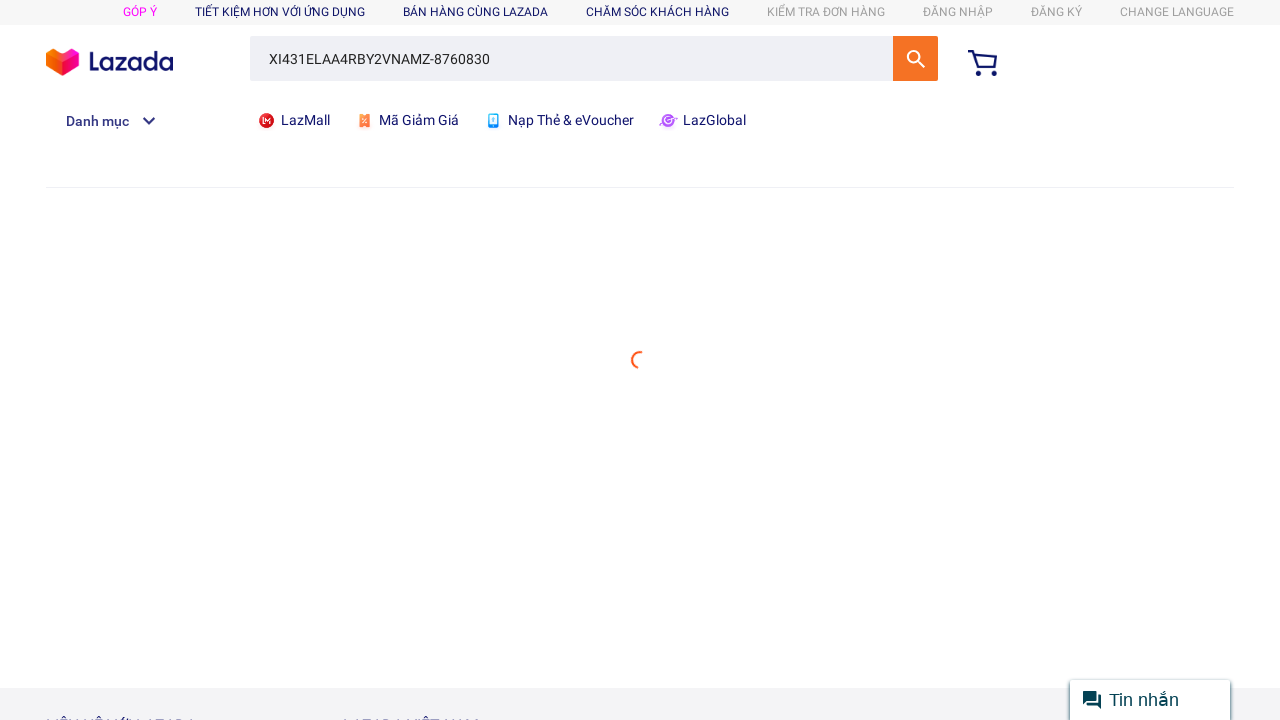

Navigated to search results on http://www.lazada.sg for SKU XI431ELAA4RBY2VNAMZ-8760830
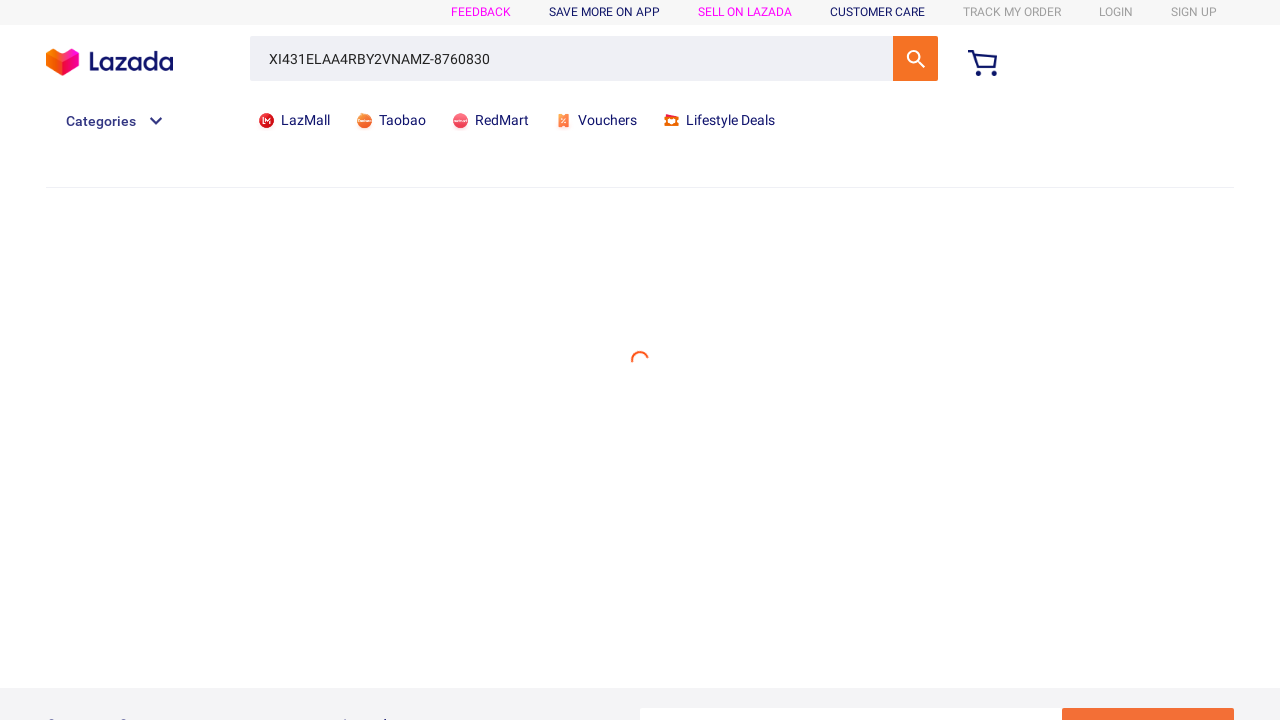

Waited for page content to load on http://www.lazada.sg
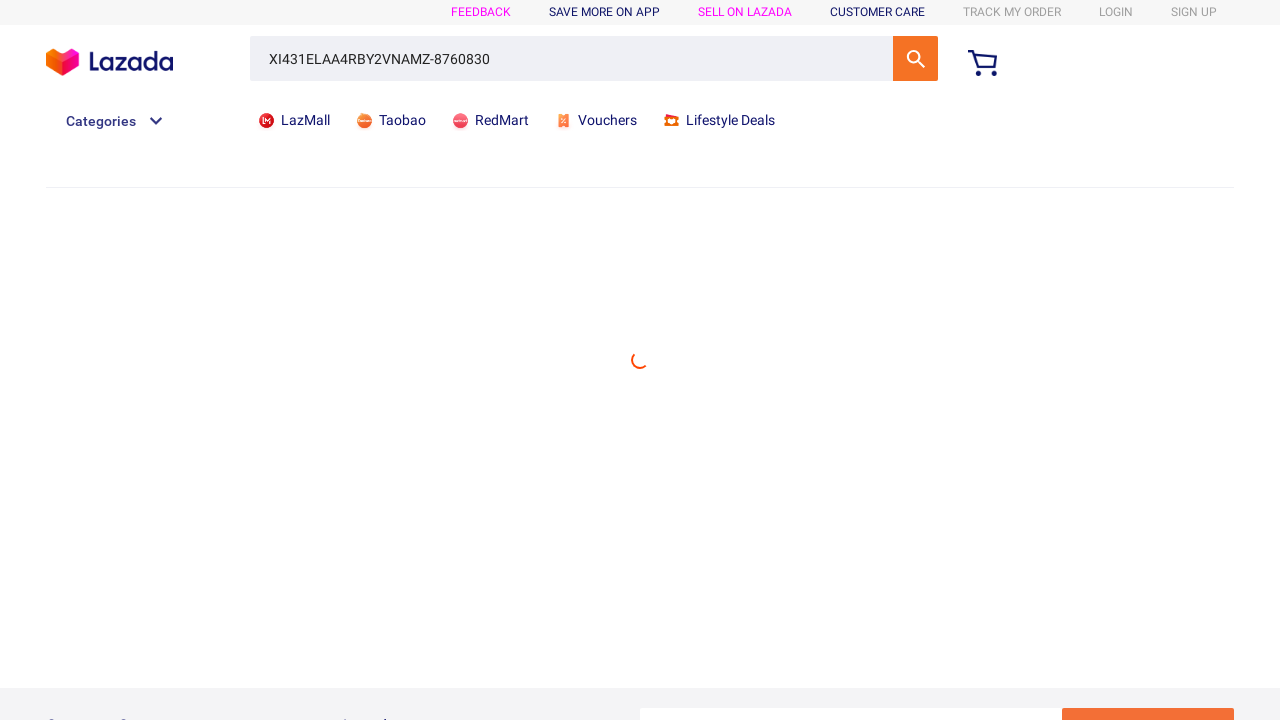

SKU not found on http://www.lazada.sg
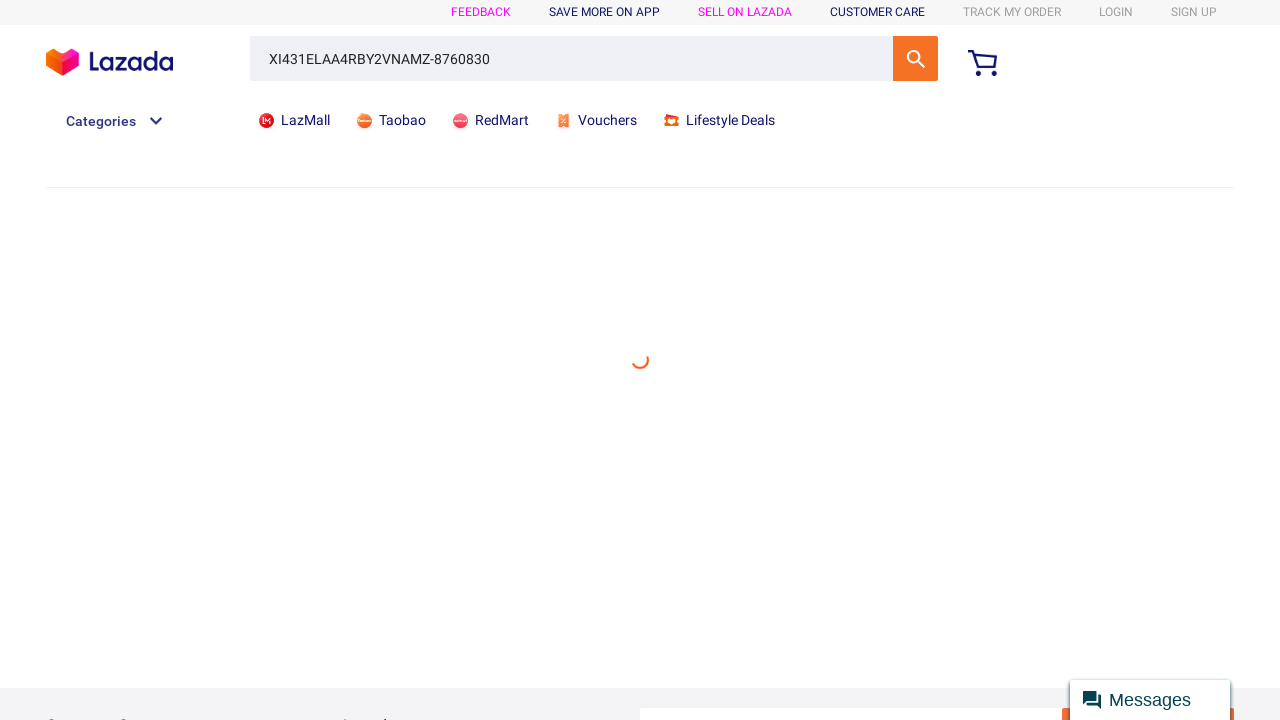

Navigated to search results on http://www.lazada.com.my for SKU XI431ELAA4RBY2VNAMZ-8760830
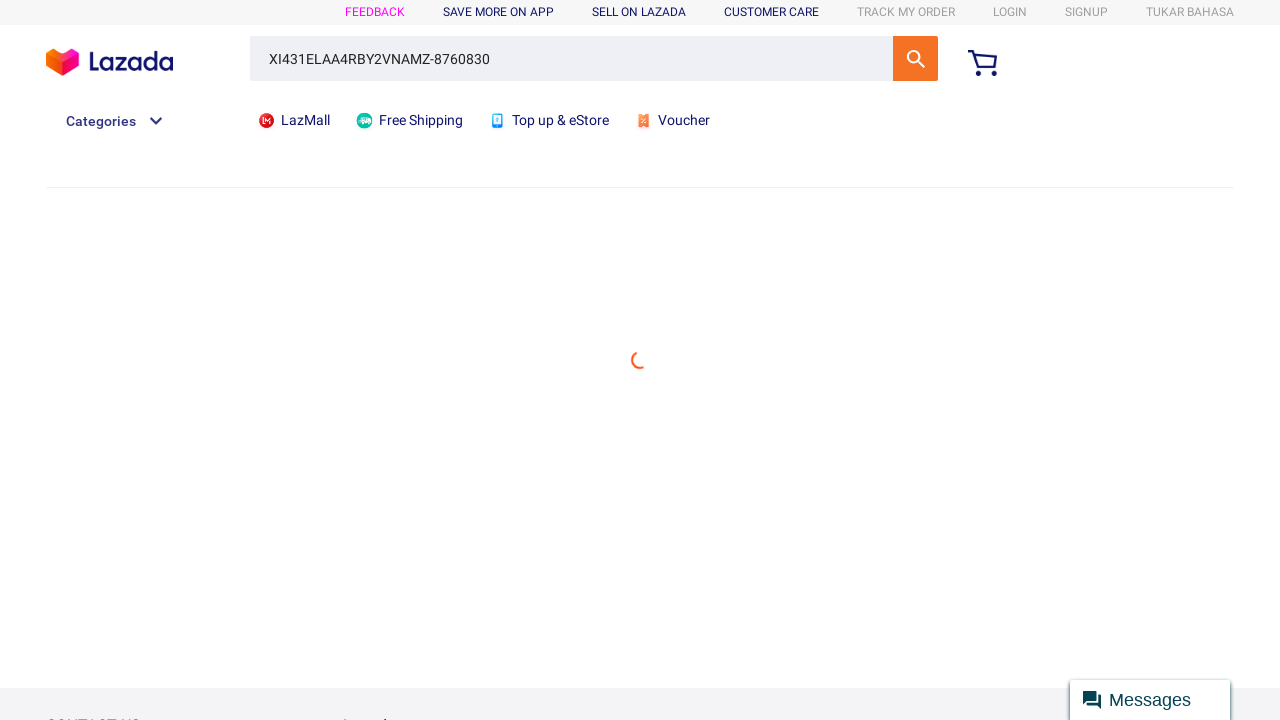

Waited for page content to load on http://www.lazada.com.my
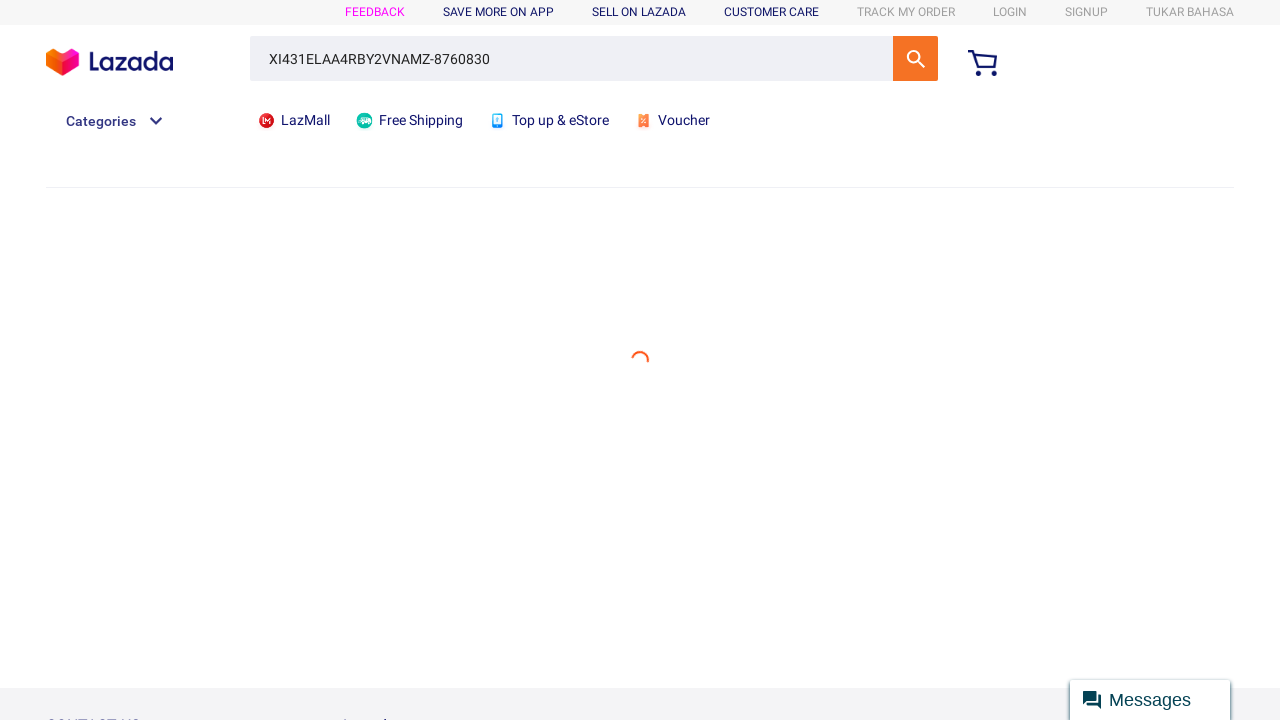

SKU not found on http://www.lazada.com.my
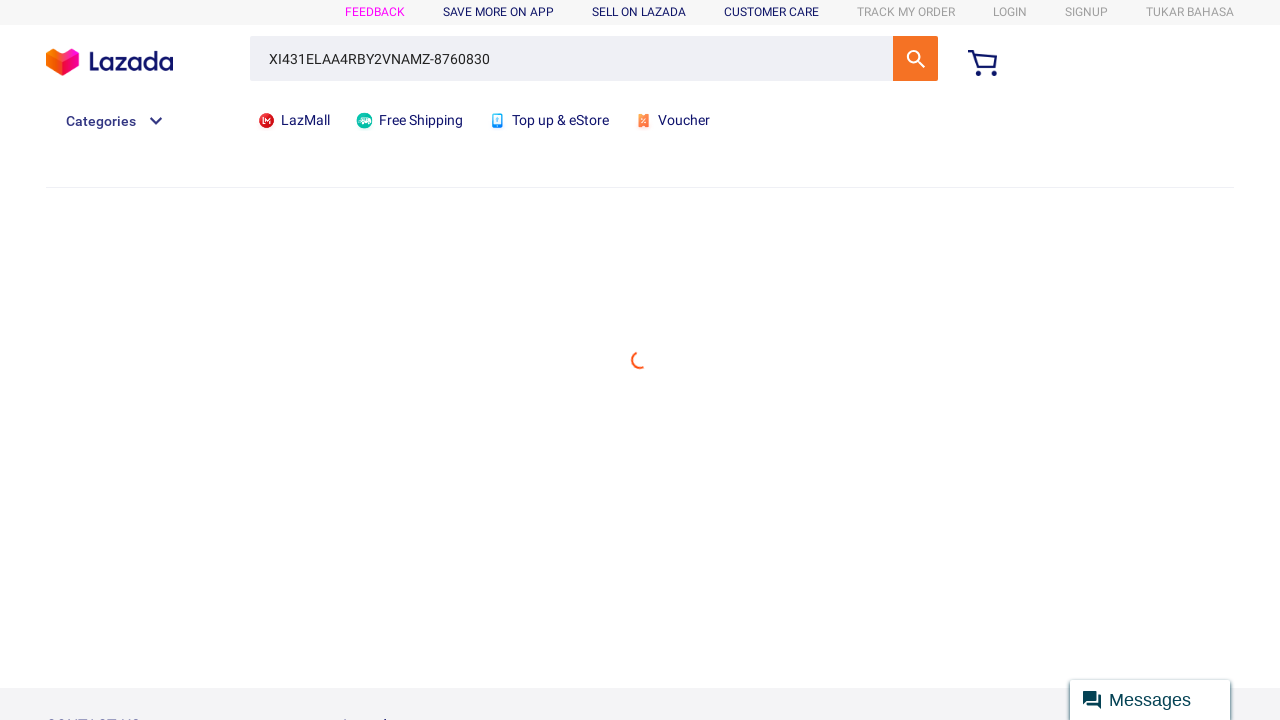

Navigated to search results on http://www.lazada.com.ph for SKU XI431ELAA4RBY2VNAMZ-8760830
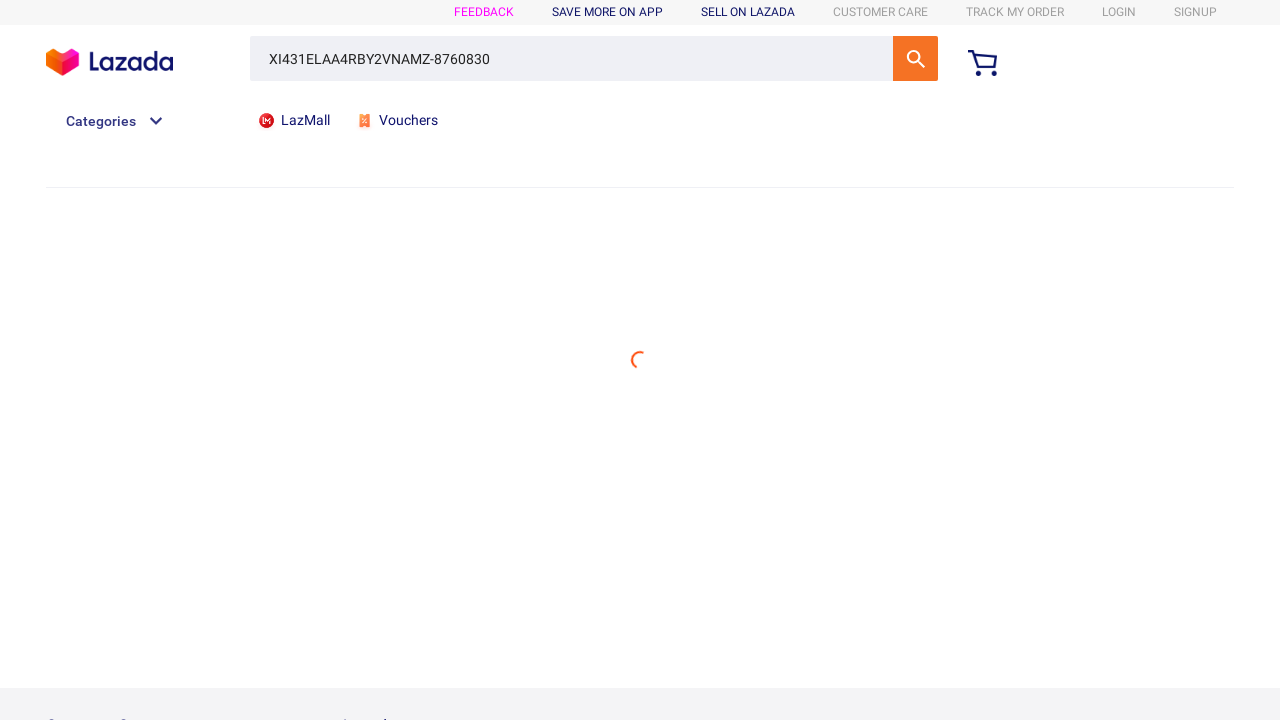

Waited for page content to load on http://www.lazada.com.ph
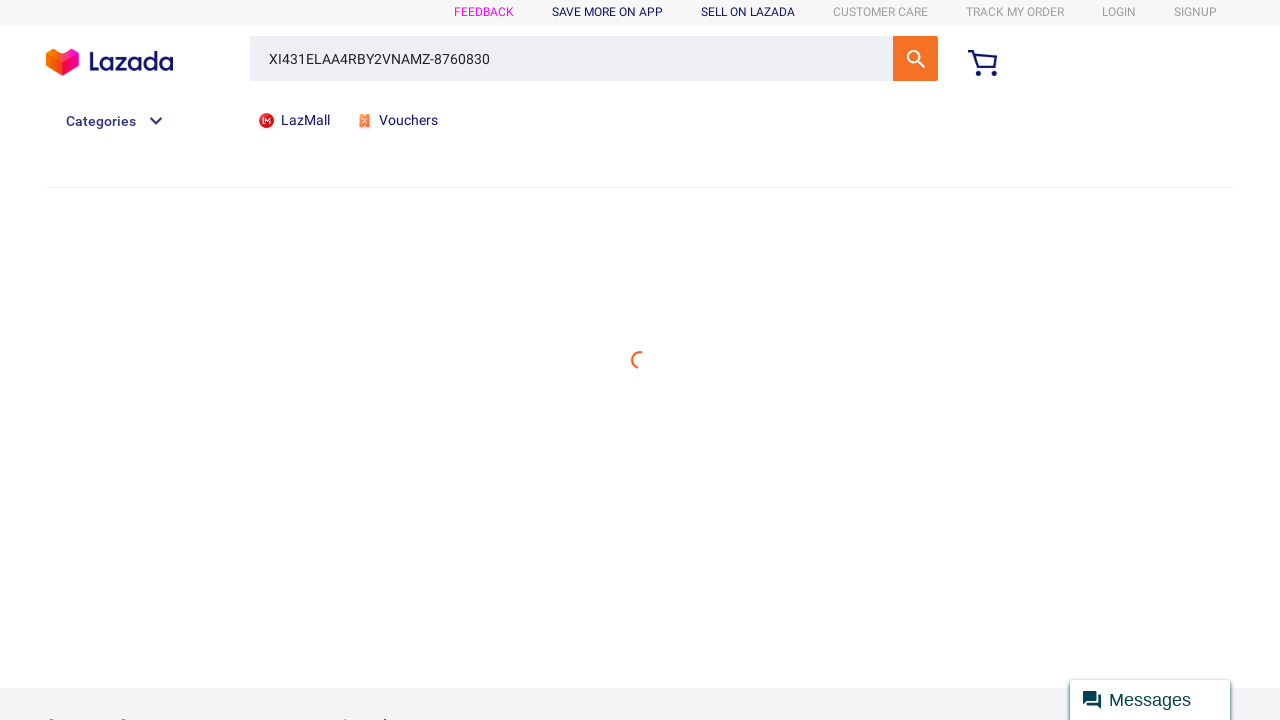

SKU not found on http://www.lazada.com.ph
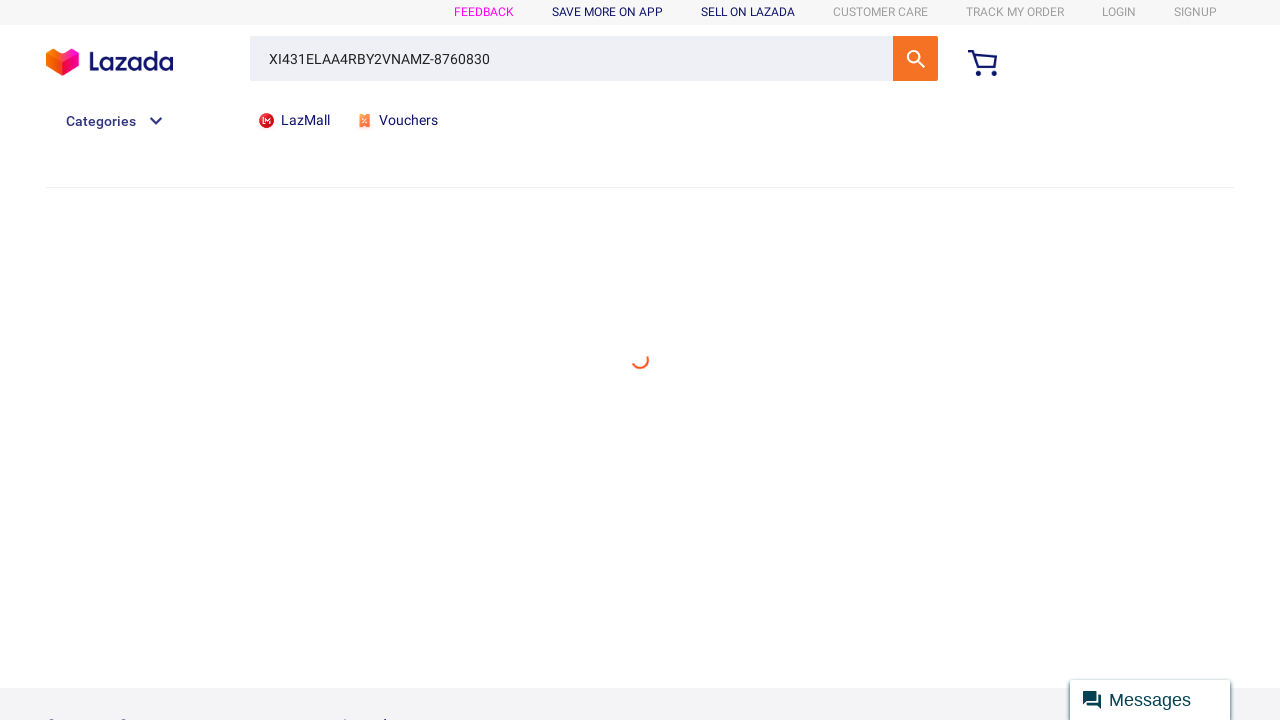

Navigated to search results on http://www.lazada.co.th for SKU XI431ELAA4RBY2VNAMZ-8760830
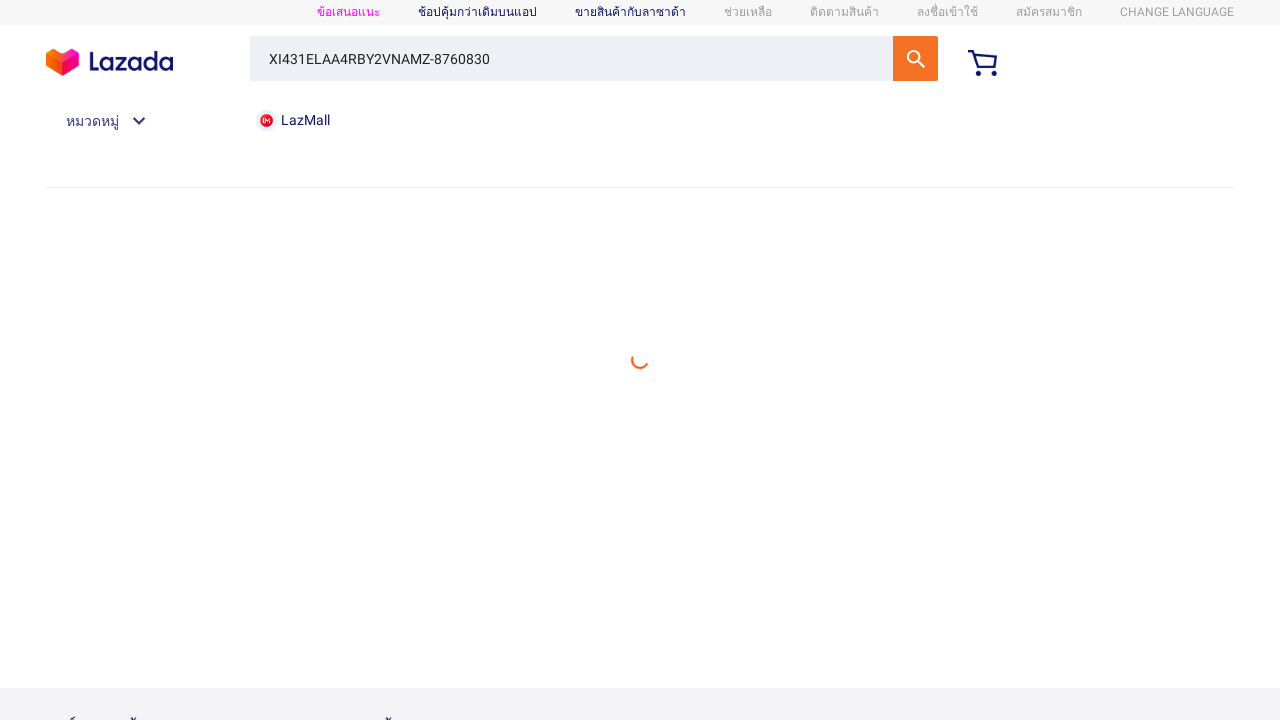

Waited for page content to load on http://www.lazada.co.th
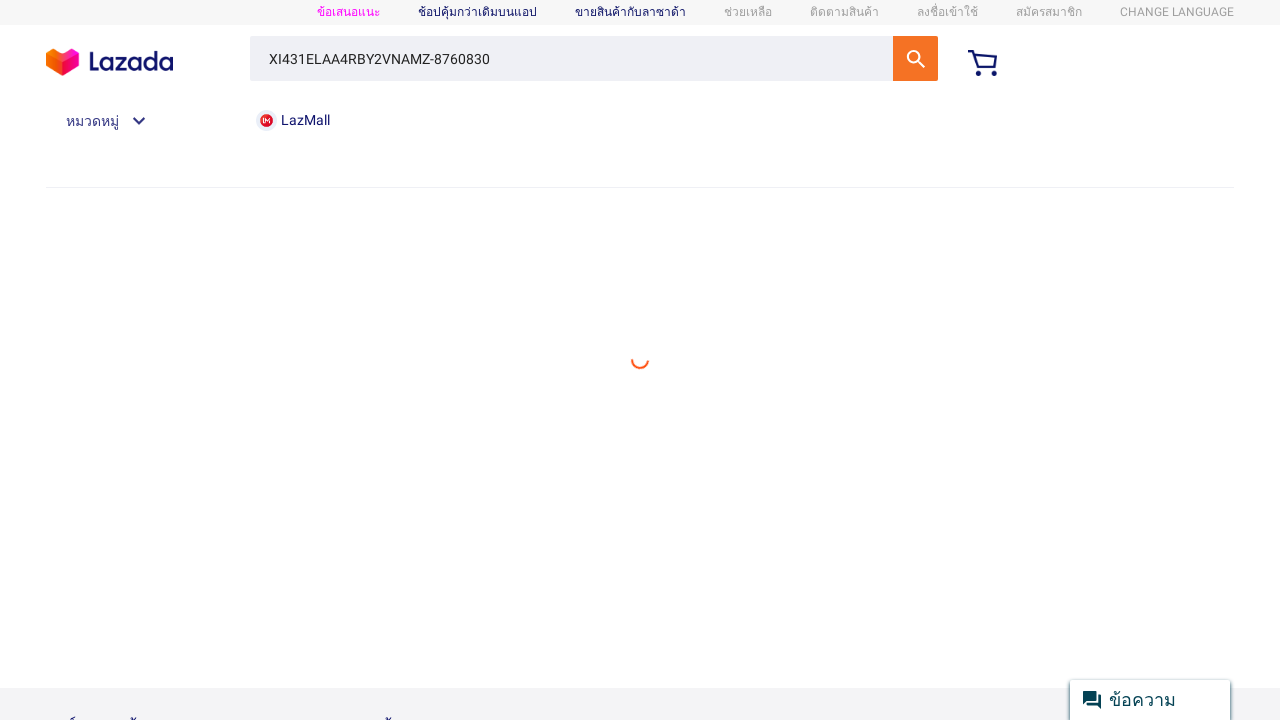

SKU not found on http://www.lazada.co.th
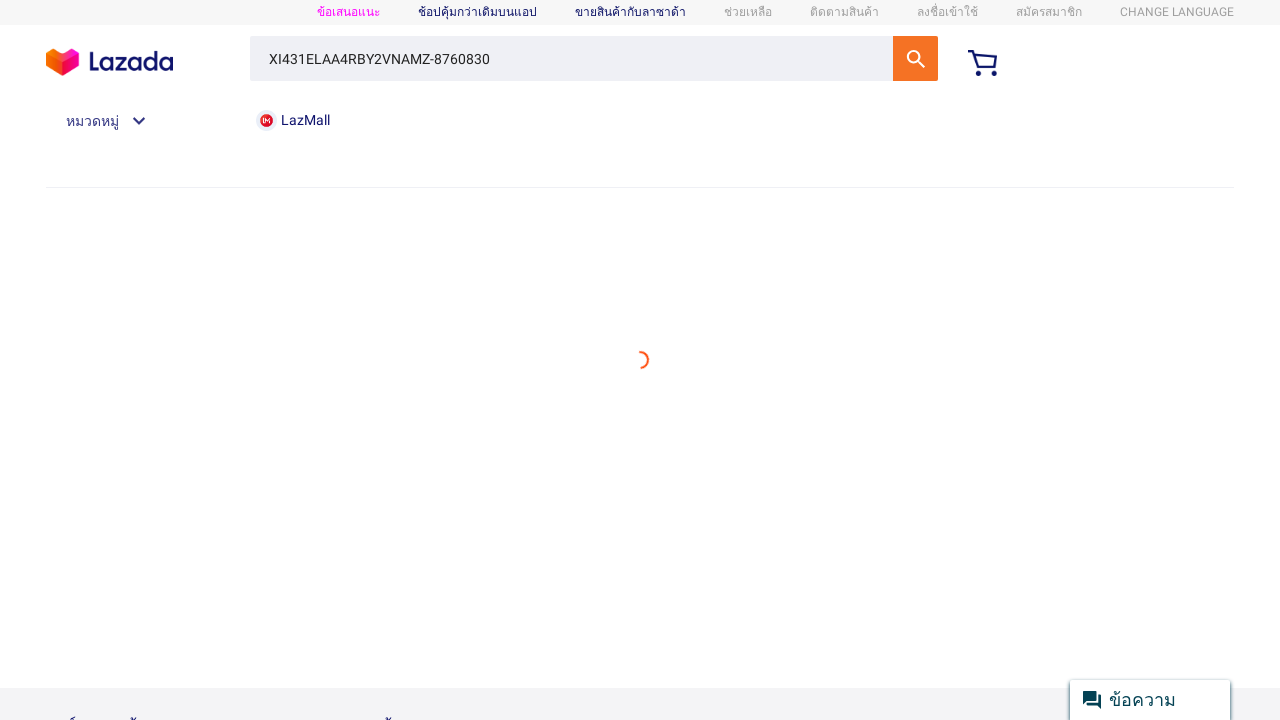

Navigated to search results on http://www.lazada.co.id for SKU XI431ELAA4RBY2VNAMZ-8760830
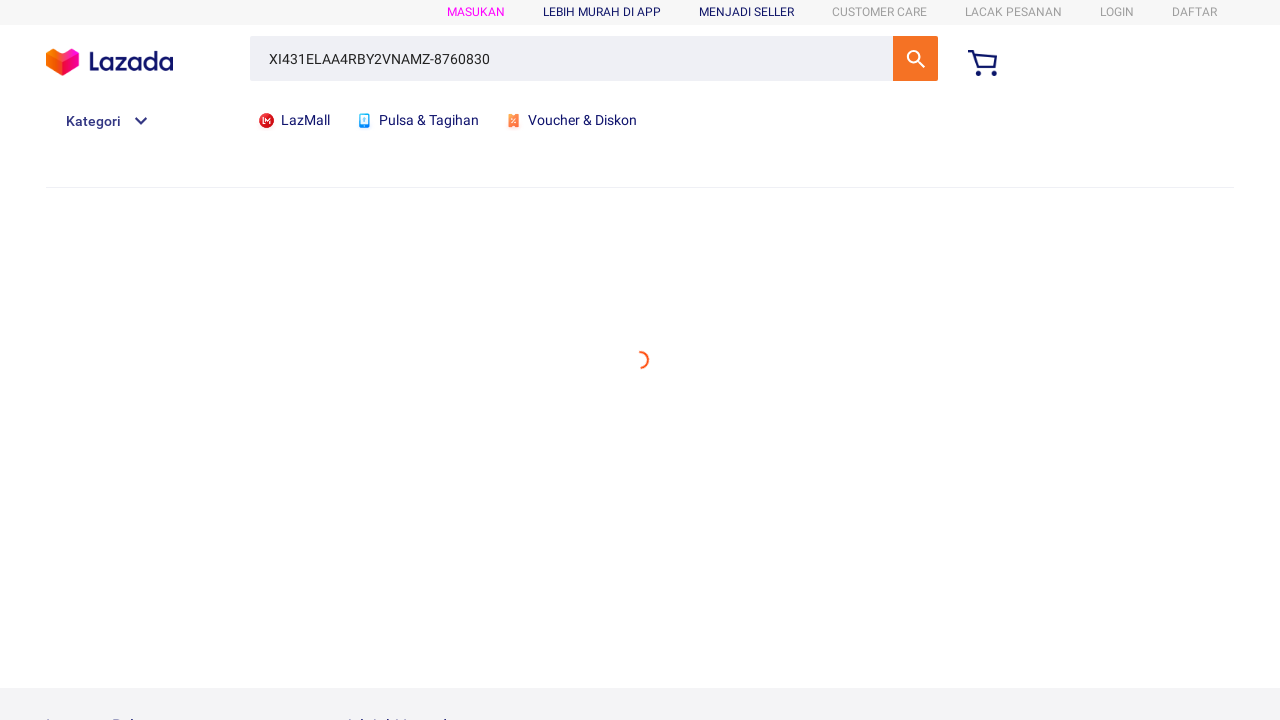

Waited for page content to load on http://www.lazada.co.id
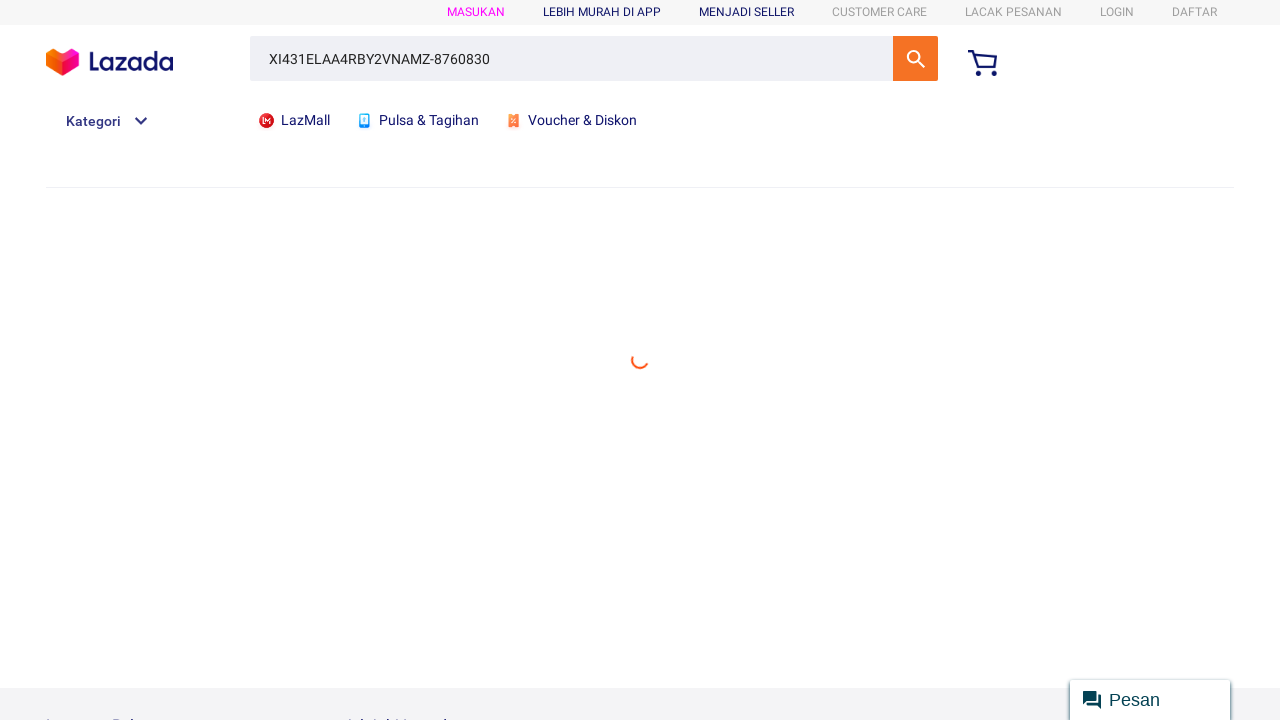

SKU not found on http://www.lazada.co.id
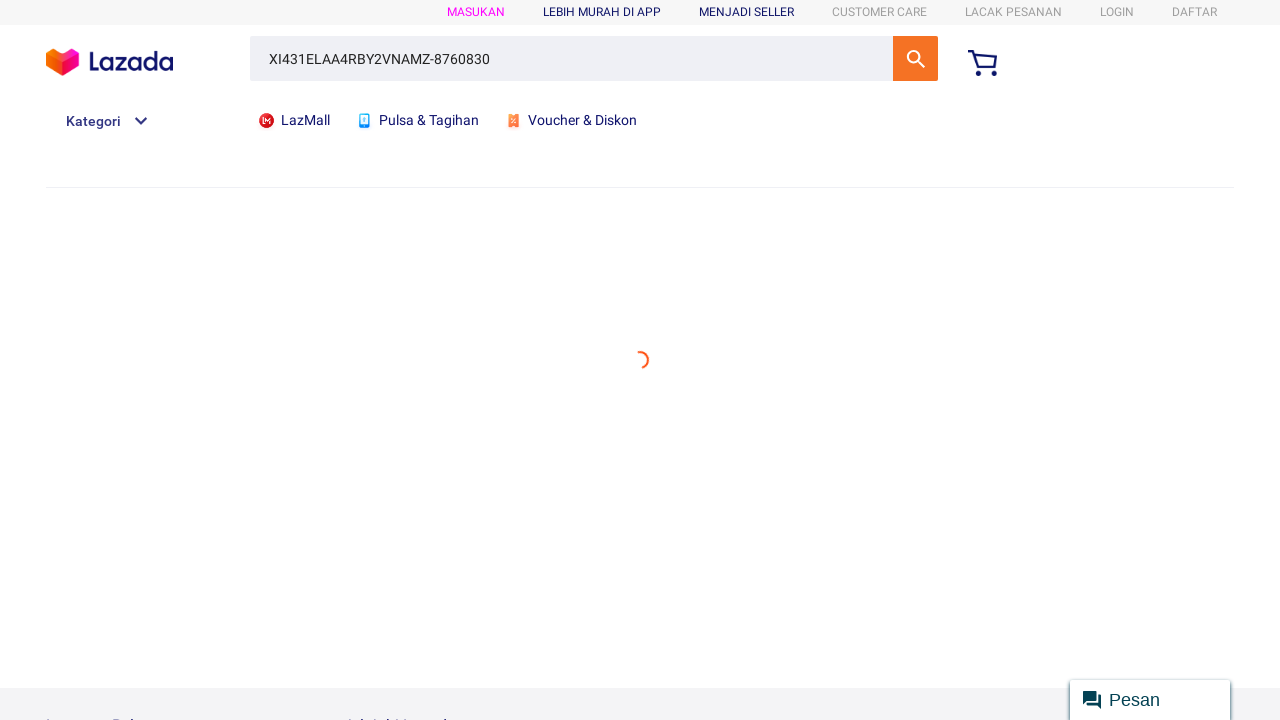

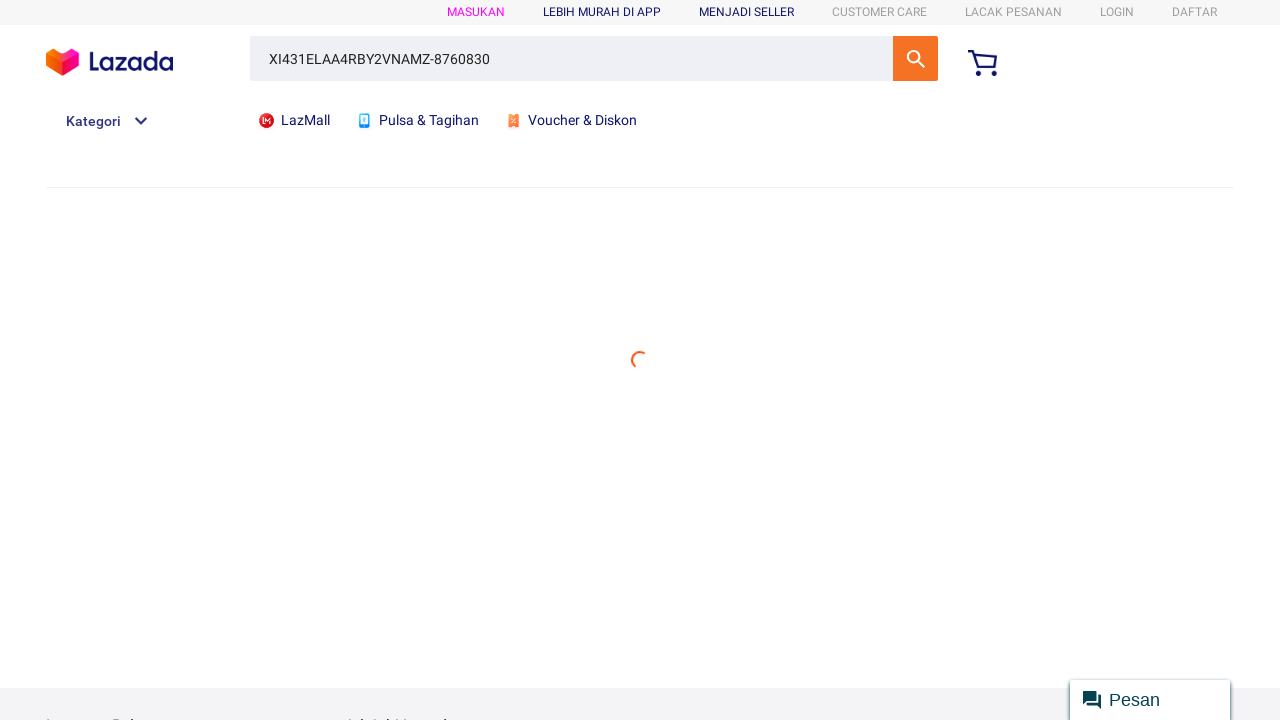